Tests keyboard key press functionality by sending SPACE and LEFT arrow keys to an input element and verifying the displayed result text shows the correct key was pressed.

Starting URL: http://the-internet.herokuapp.com/key_presses

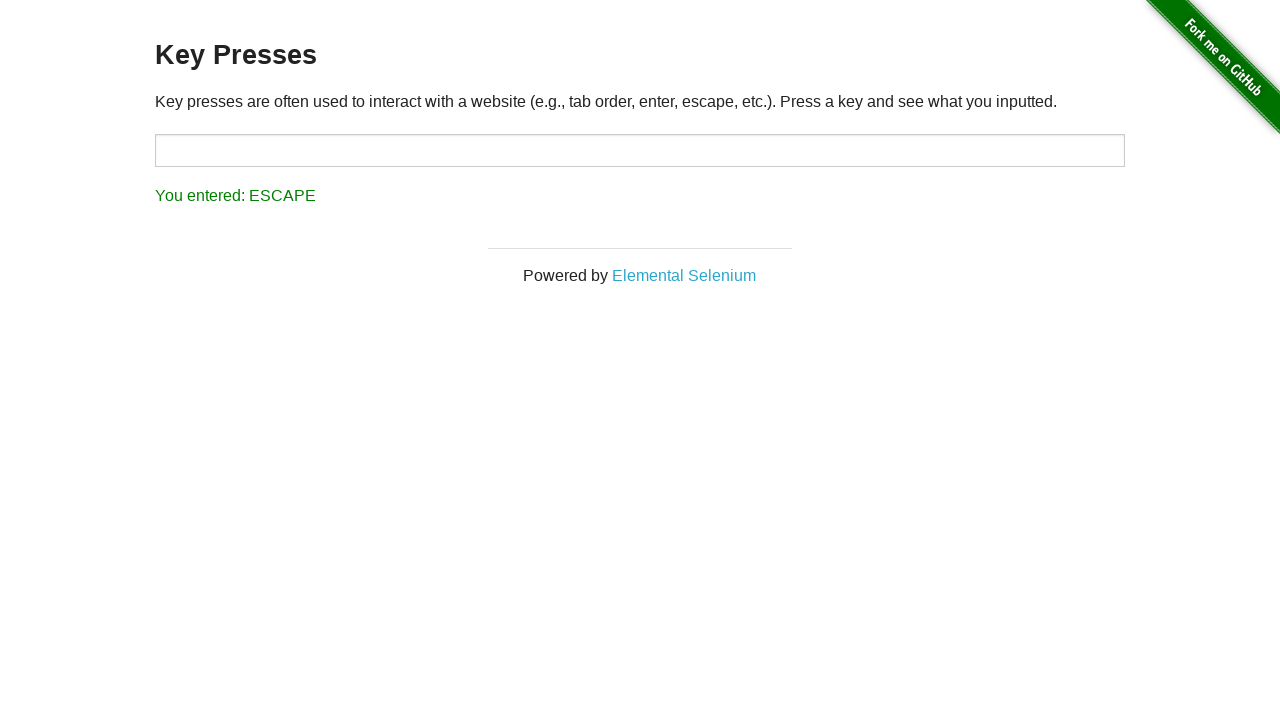

Pressed SPACE key on target input element on #target
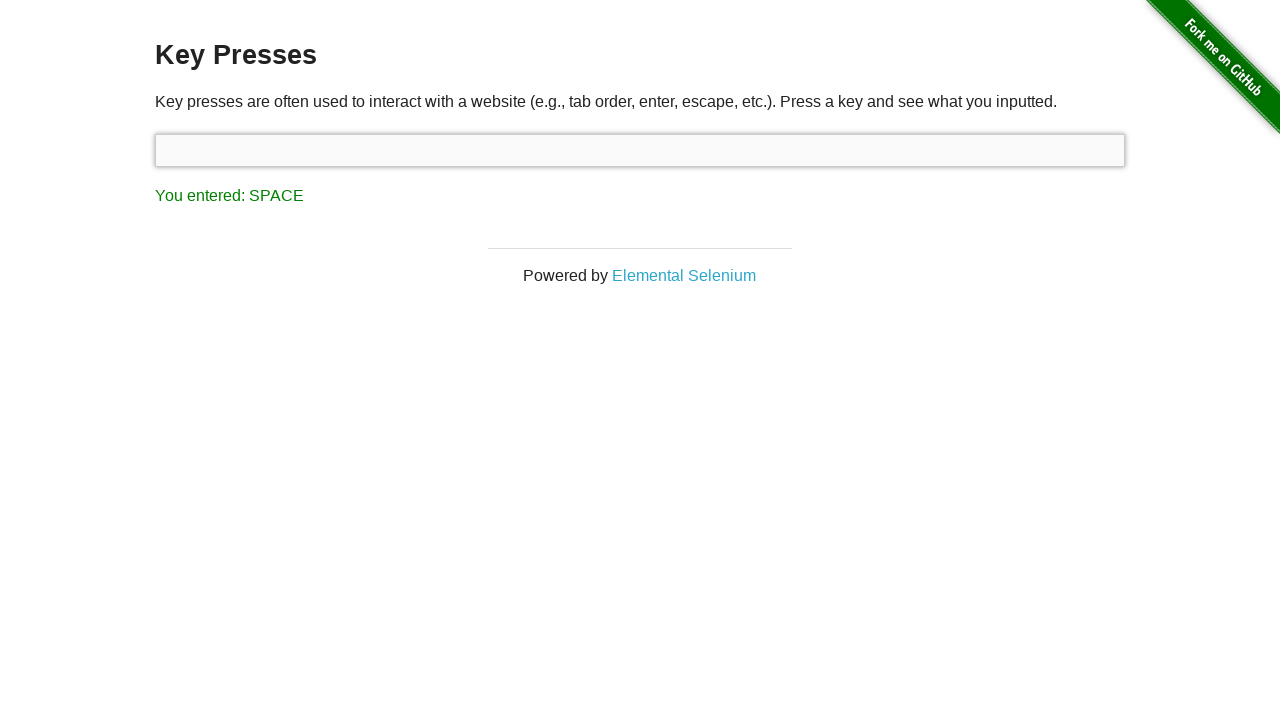

Result element loaded after SPACE key press
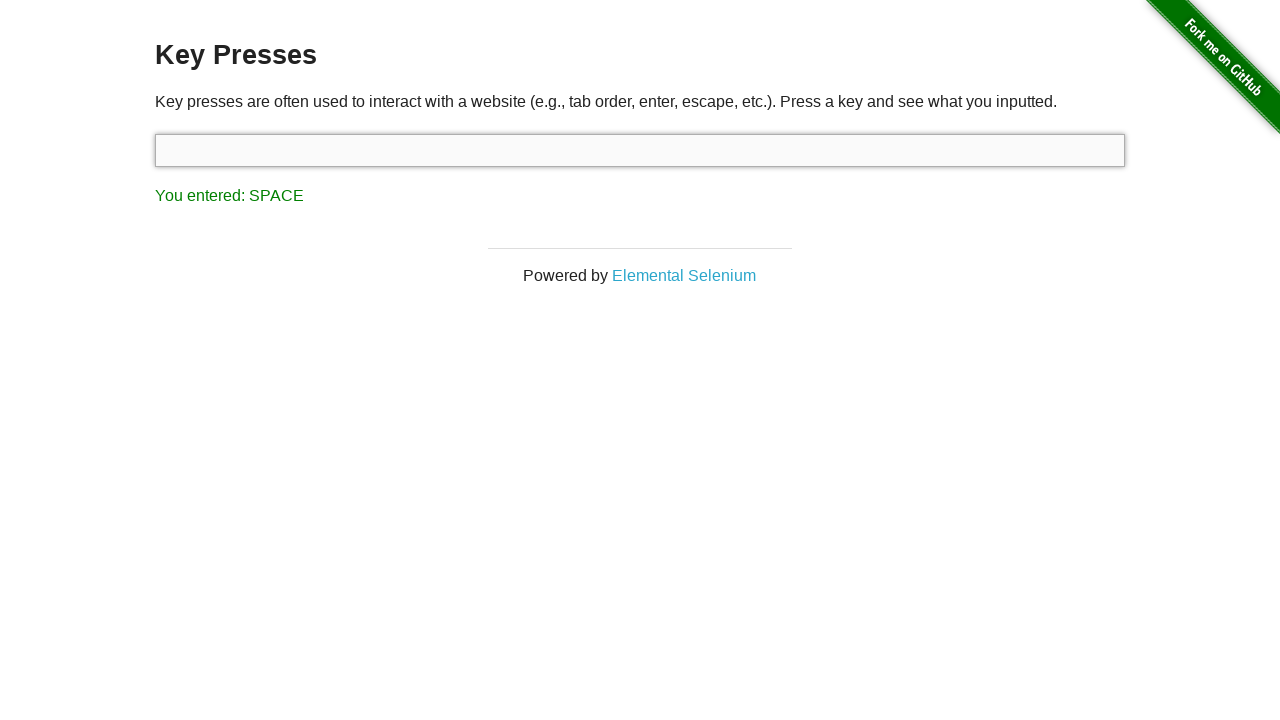

Verified result text shows 'You entered: SPACE'
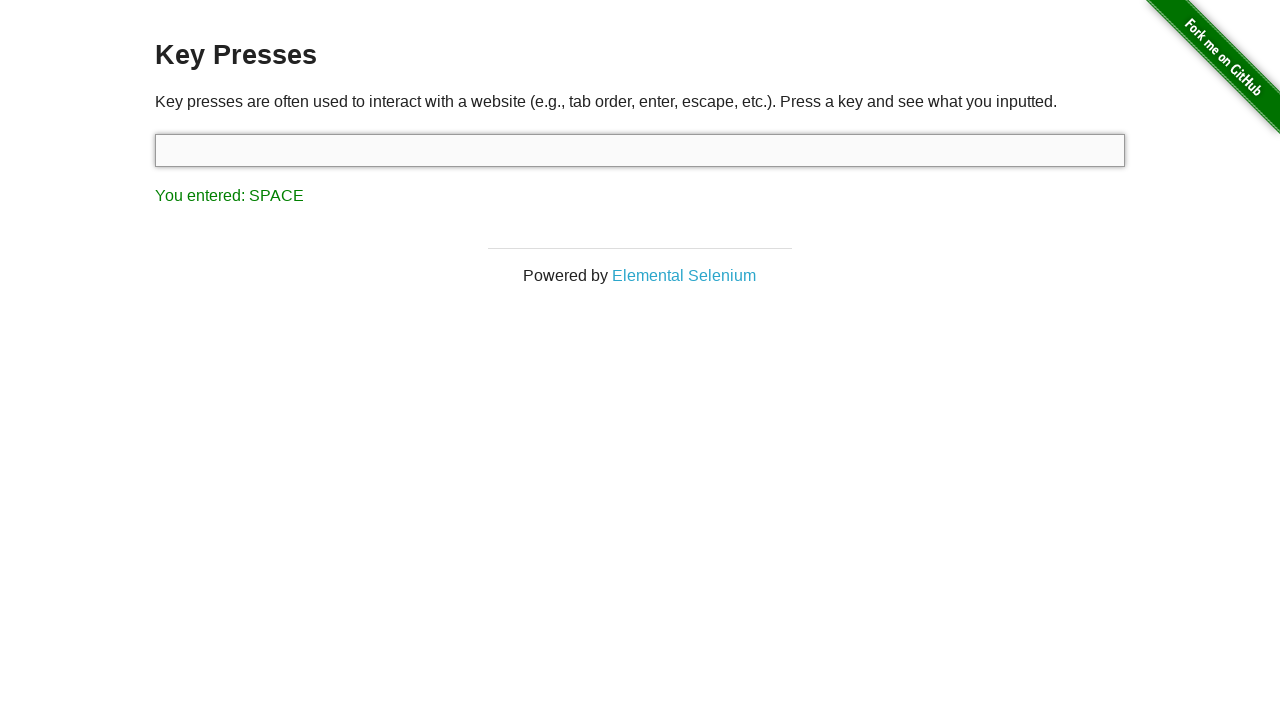

Pressed LEFT arrow key
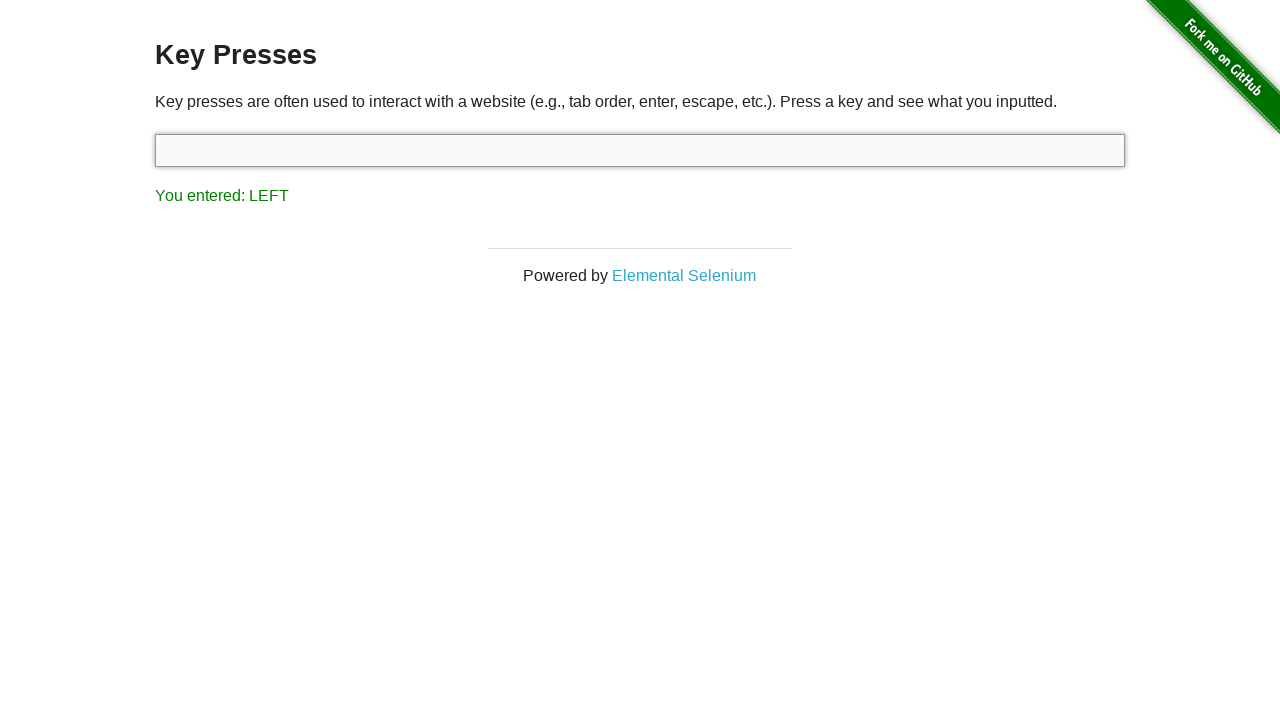

Verified result text shows 'You entered: LEFT'
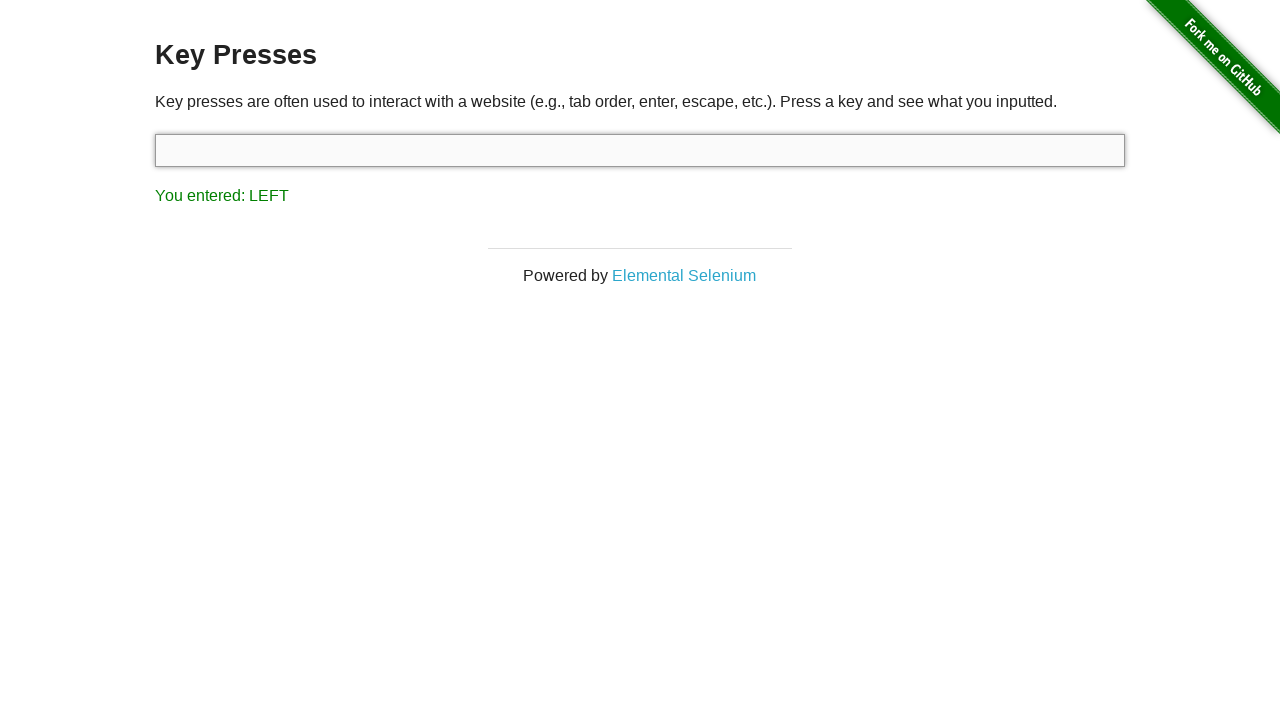

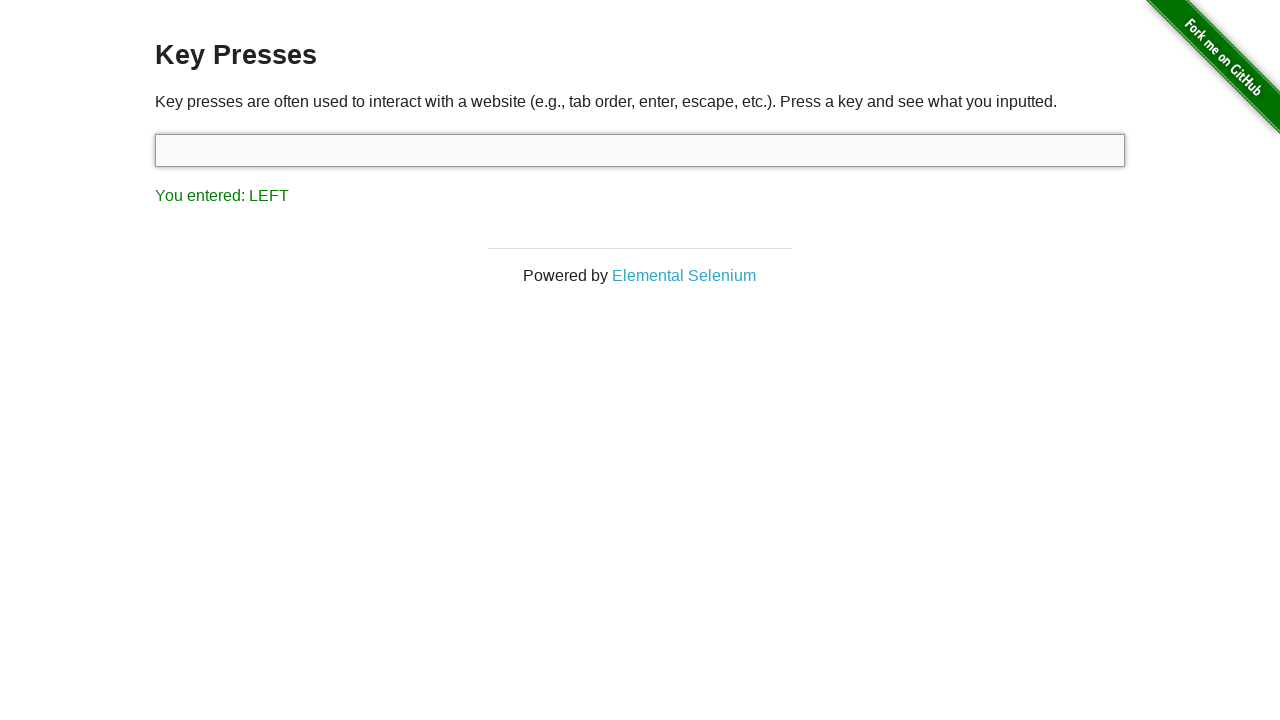